Tests checkbox and radio button interactions on a practice blog page by selecting/deselecting various day checkboxes and selecting a gender radio button

Starting URL: https://testautomationpractice.blogspot.com/

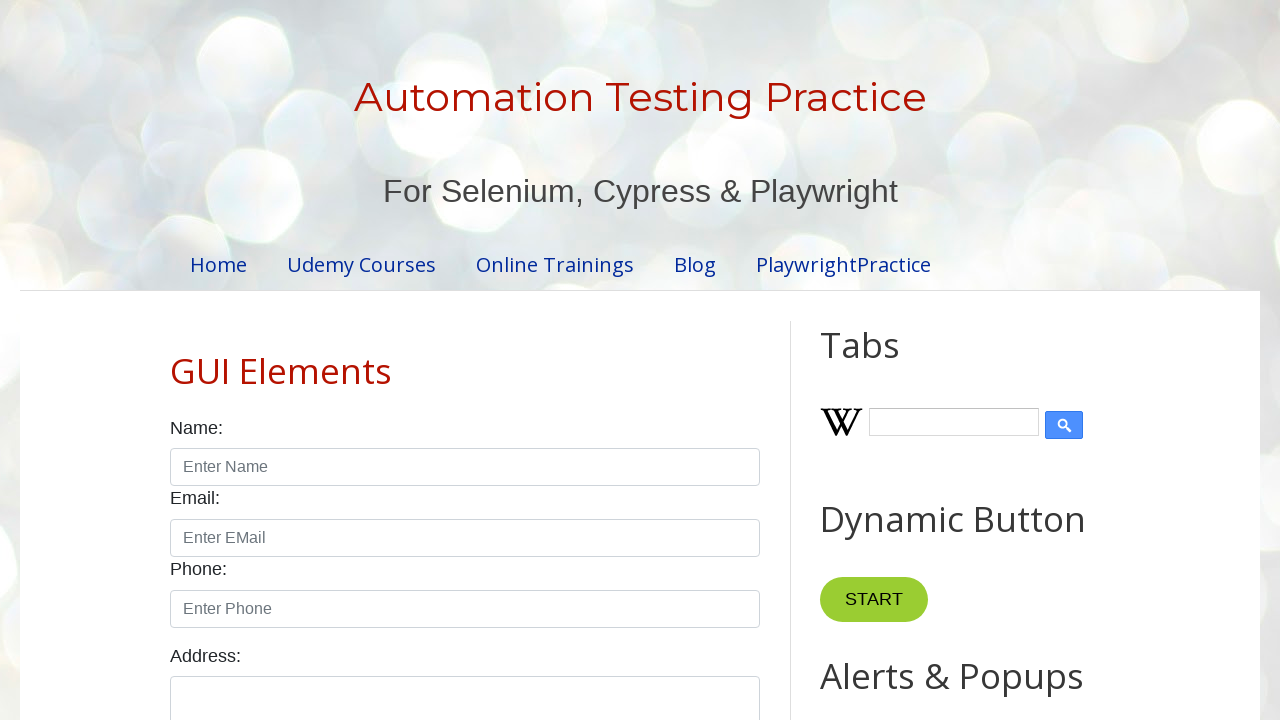

Clicked Sunday checkbox at (176, 360) on xpath=//input[@id='sunday']
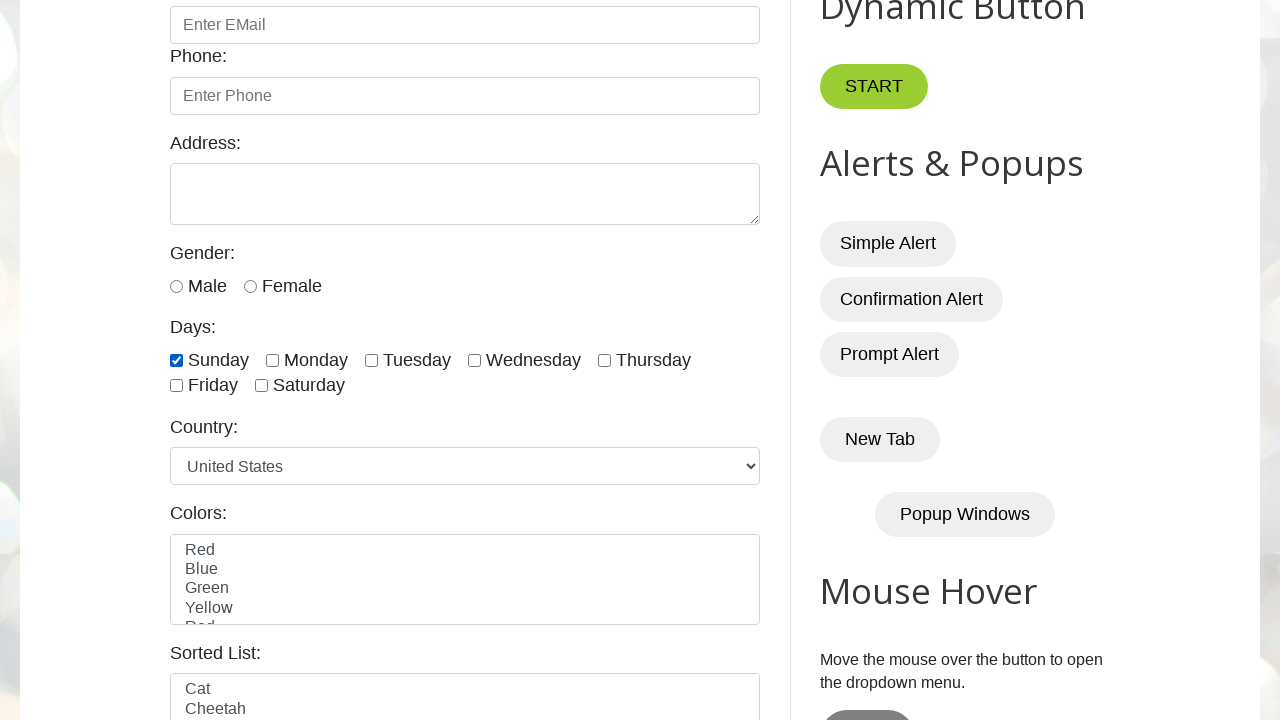

Unchecked Sunday checkbox at (176, 360) on xpath=//input[@id='sunday']
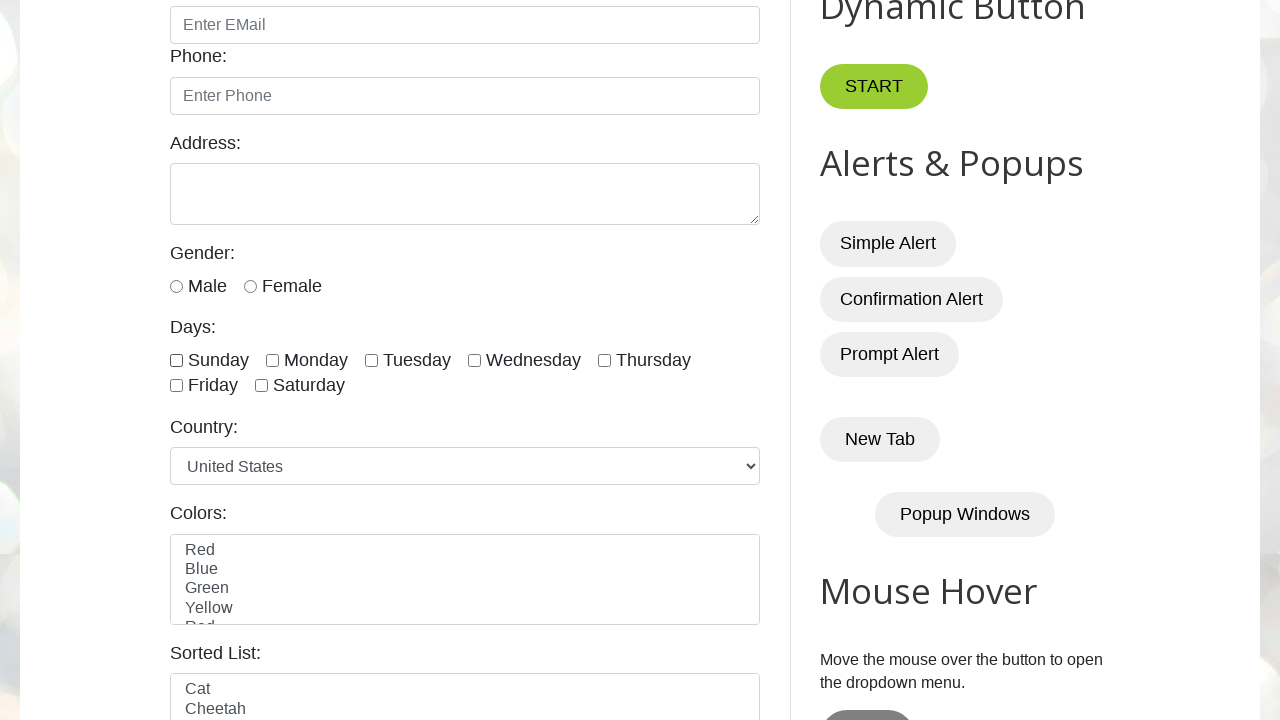

Located 7 day checkboxes
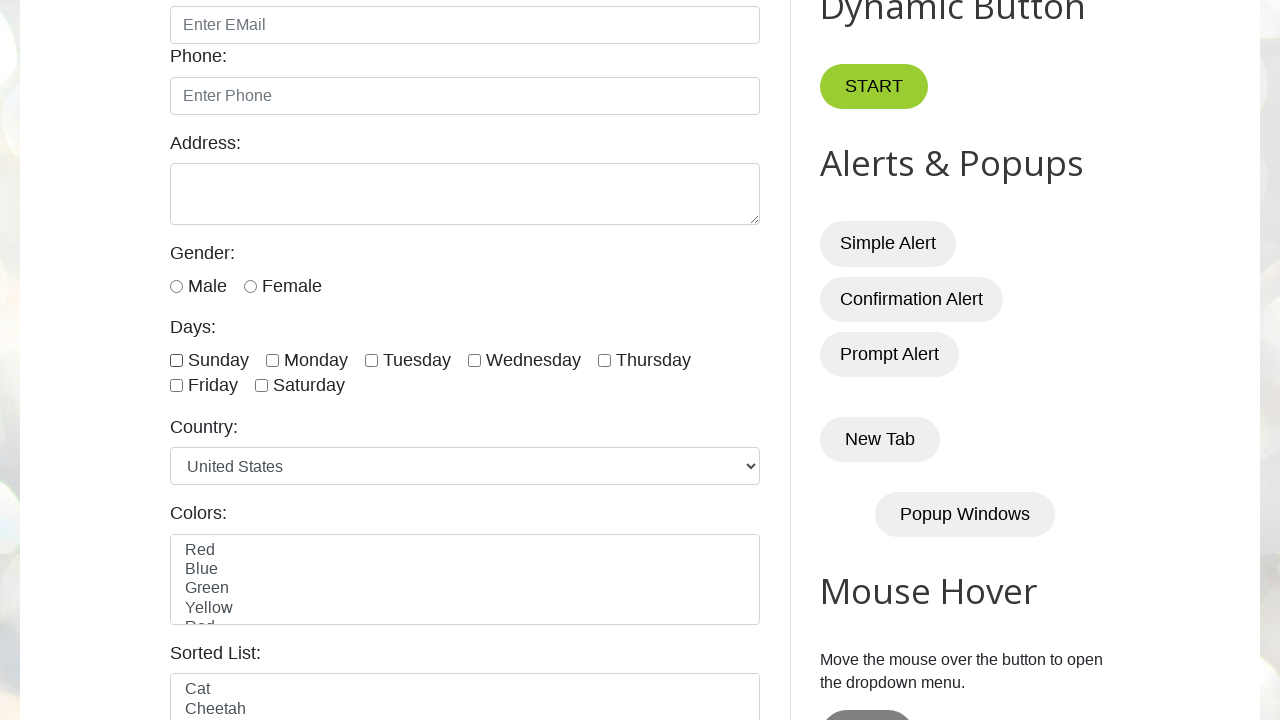

Clicked checkbox at index 0 at (176, 360) on xpath=//input[@class='form-check-input' and @type='checkbox'] >> nth=0
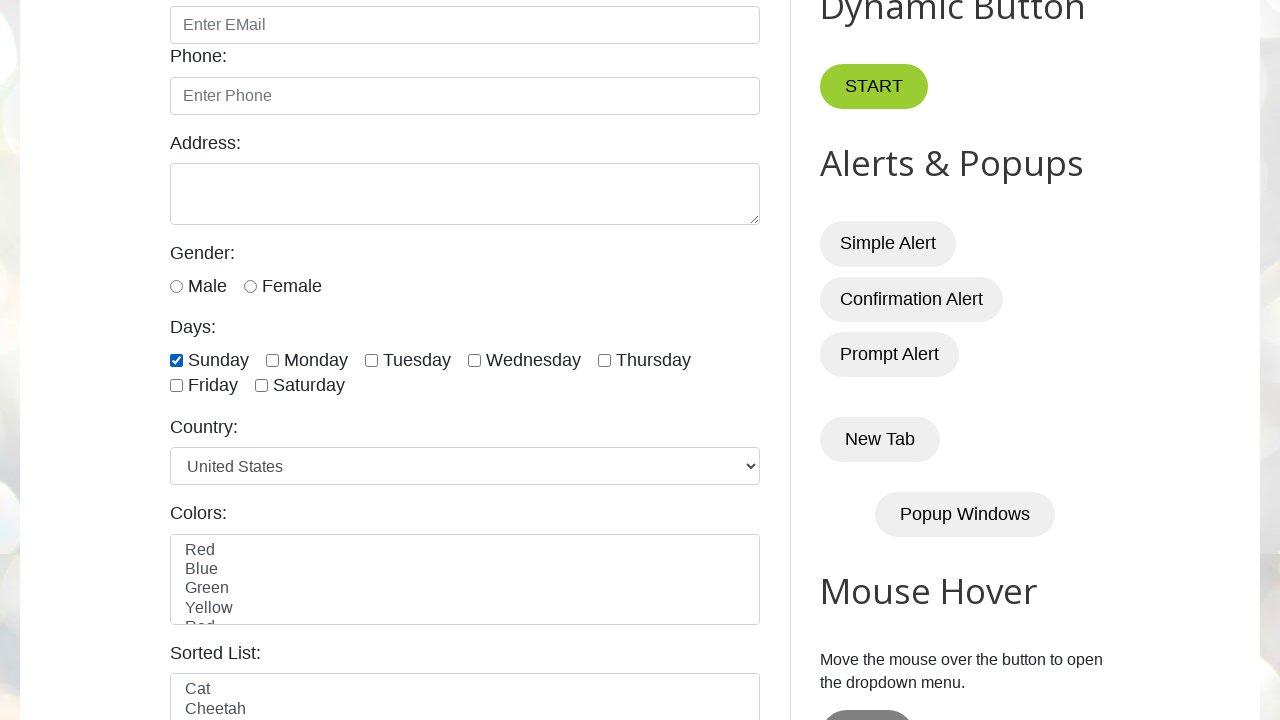

Clicked checkbox at index 1 at (272, 360) on xpath=//input[@class='form-check-input' and @type='checkbox'] >> nth=1
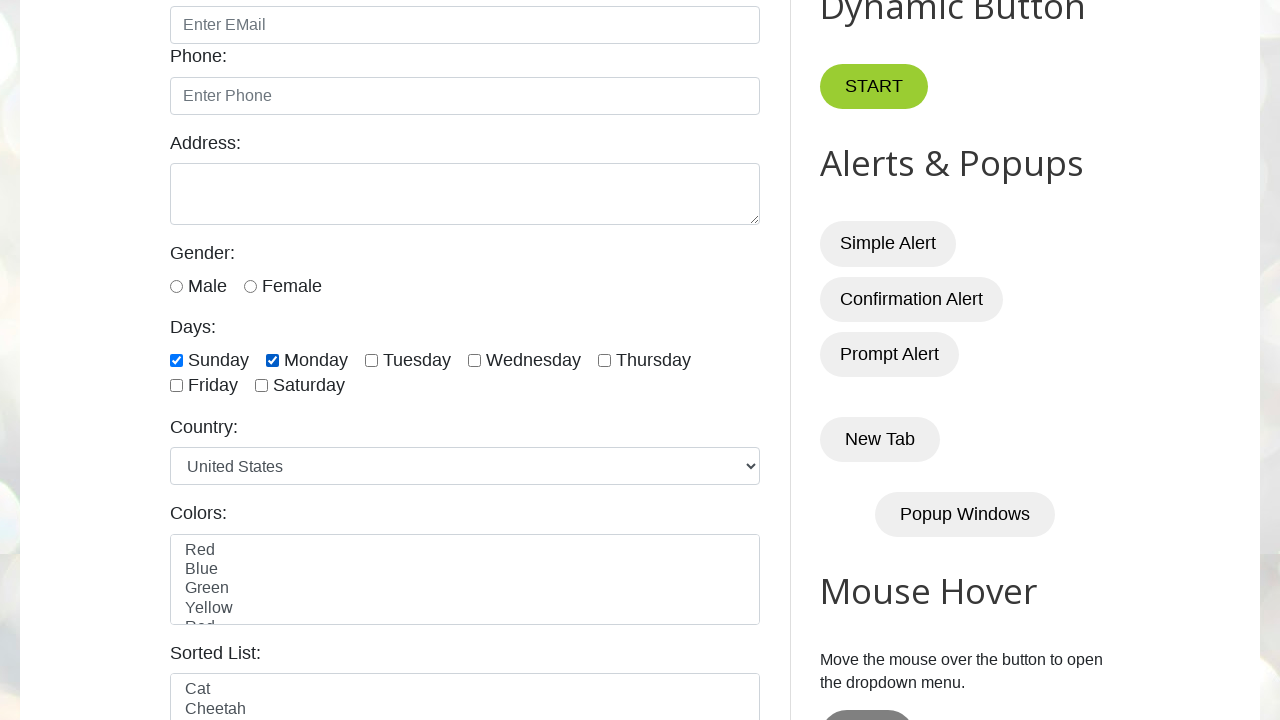

Clicked checkbox at index 2 at (372, 360) on xpath=//input[@class='form-check-input' and @type='checkbox'] >> nth=2
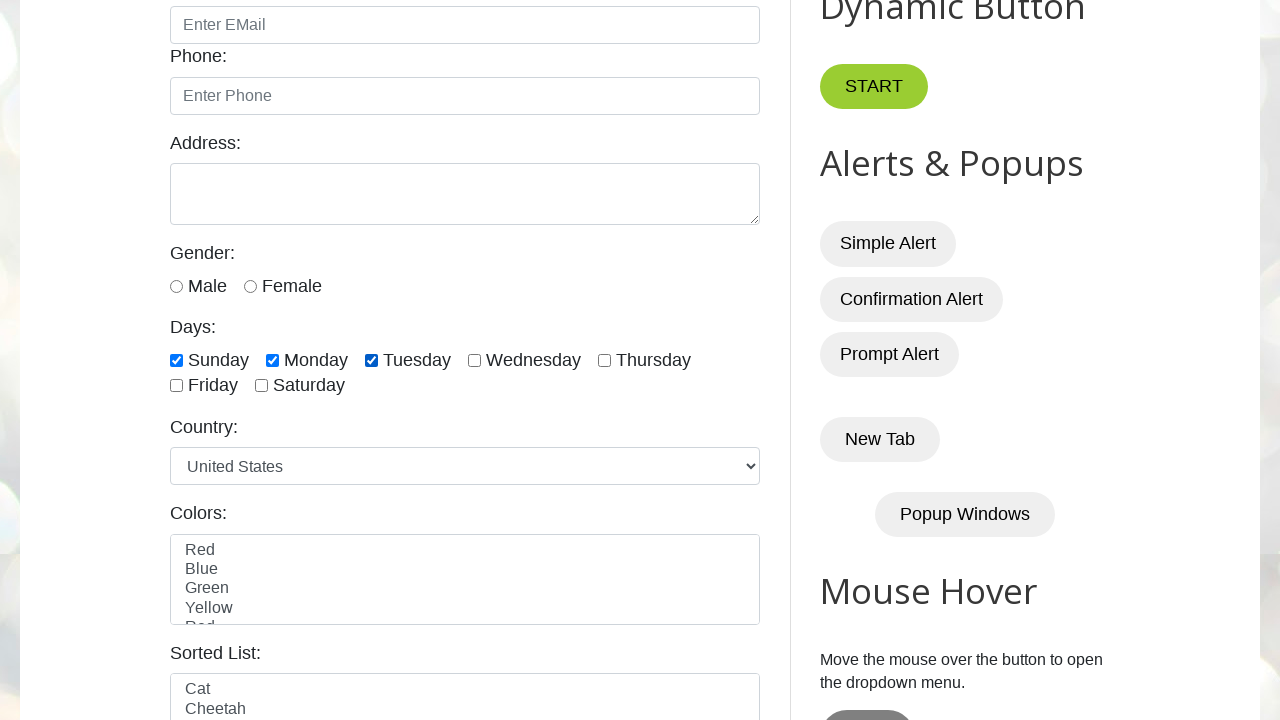

Clicked checkbox at index 3 at (474, 360) on xpath=//input[@class='form-check-input' and @type='checkbox'] >> nth=3
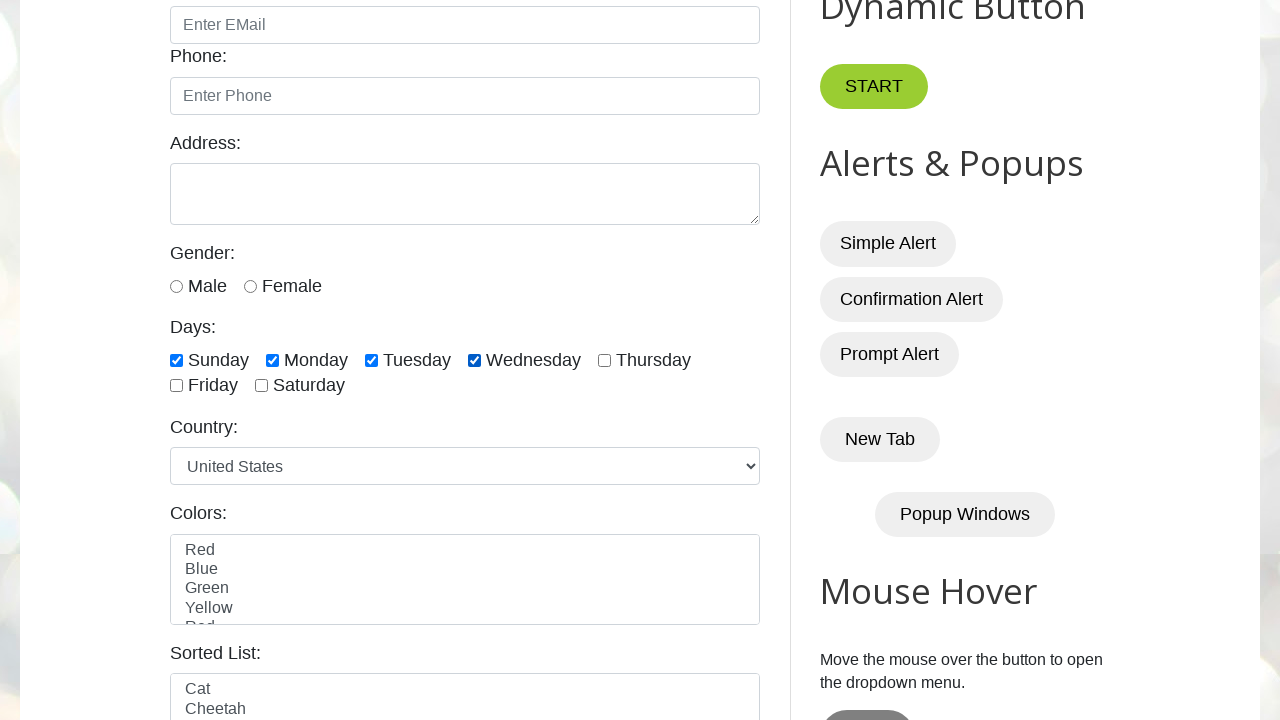

Clicked checkbox at index 4 at (604, 360) on xpath=//input[@class='form-check-input' and @type='checkbox'] >> nth=4
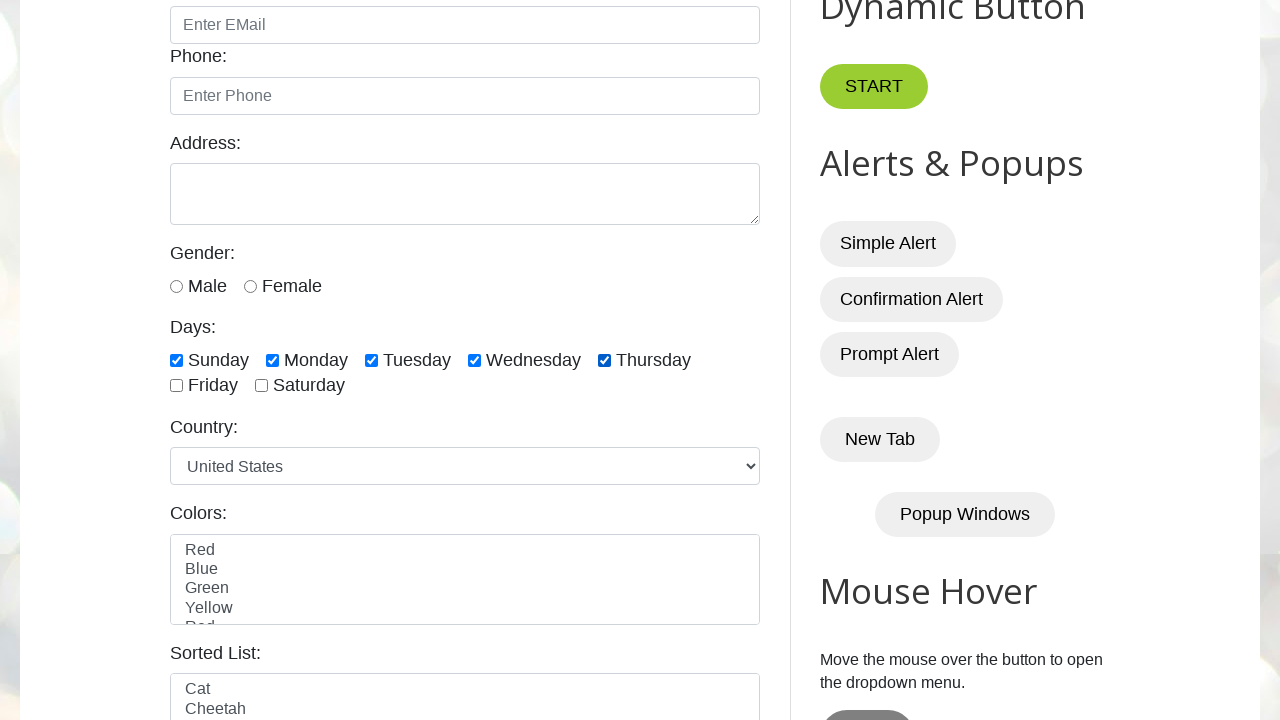

Clicked checkbox at index 5 at (176, 386) on xpath=//input[@class='form-check-input' and @type='checkbox'] >> nth=5
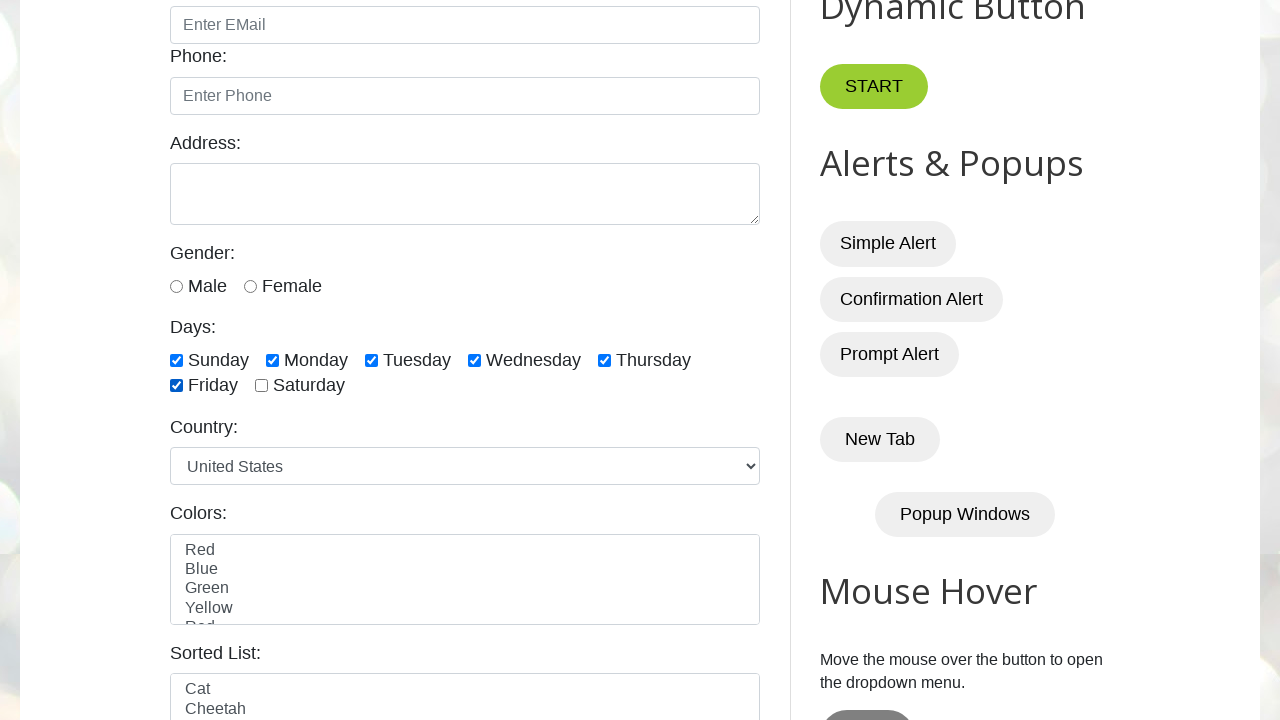

Clicked checkbox at index 6 at (262, 386) on xpath=//input[@class='form-check-input' and @type='checkbox'] >> nth=6
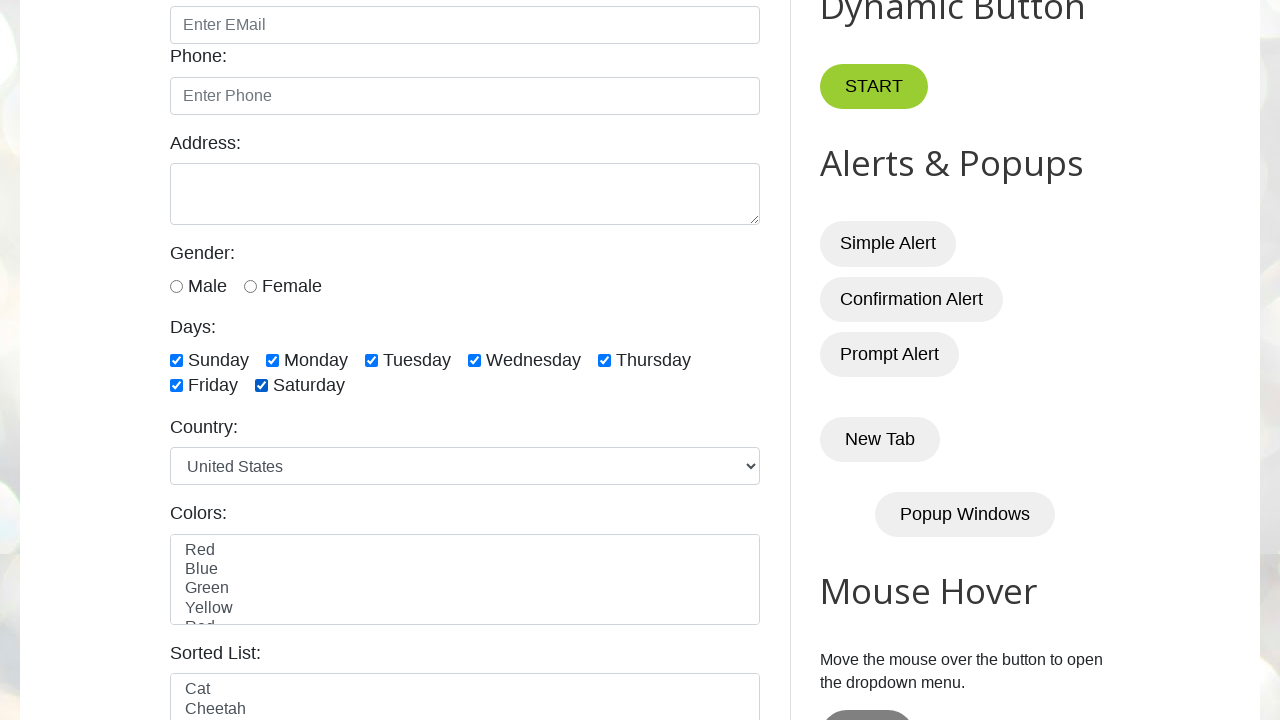

Unchecked checkbox at index 4 at (604, 360) on xpath=//input[@class='form-check-input' and @type='checkbox'] >> nth=4
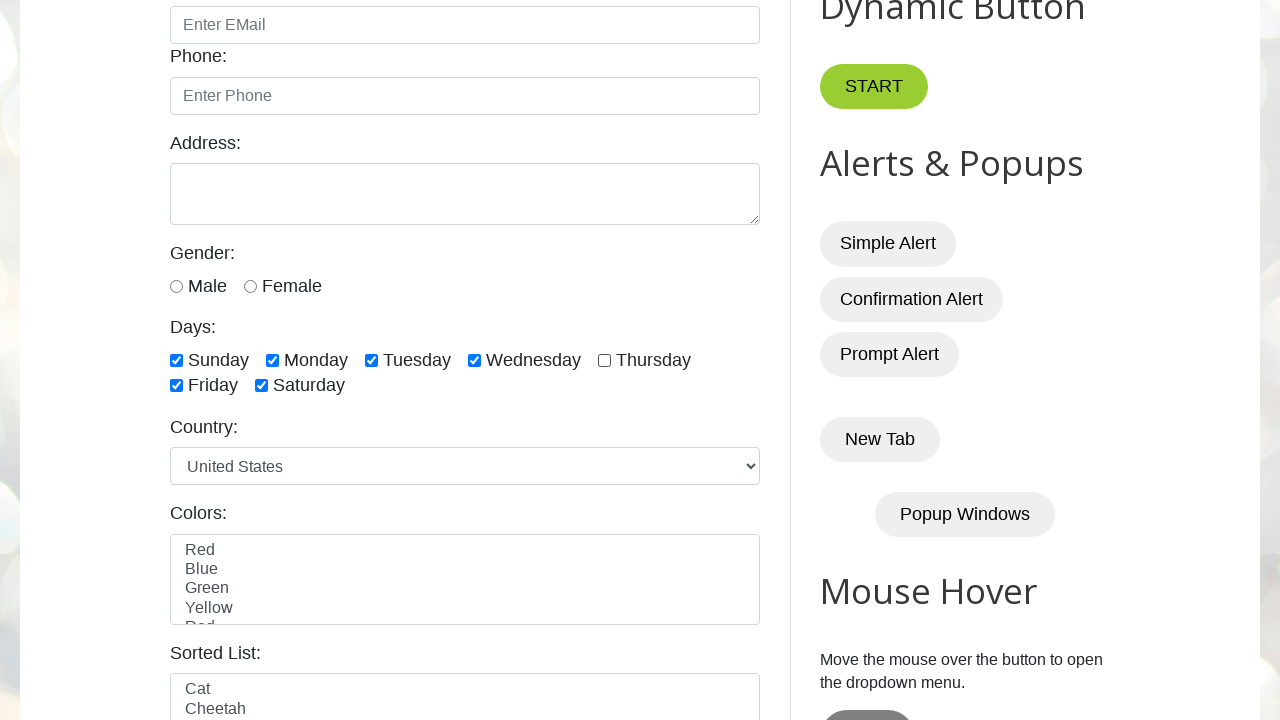

Unchecked checkbox at index 5 at (176, 386) on xpath=//input[@class='form-check-input' and @type='checkbox'] >> nth=5
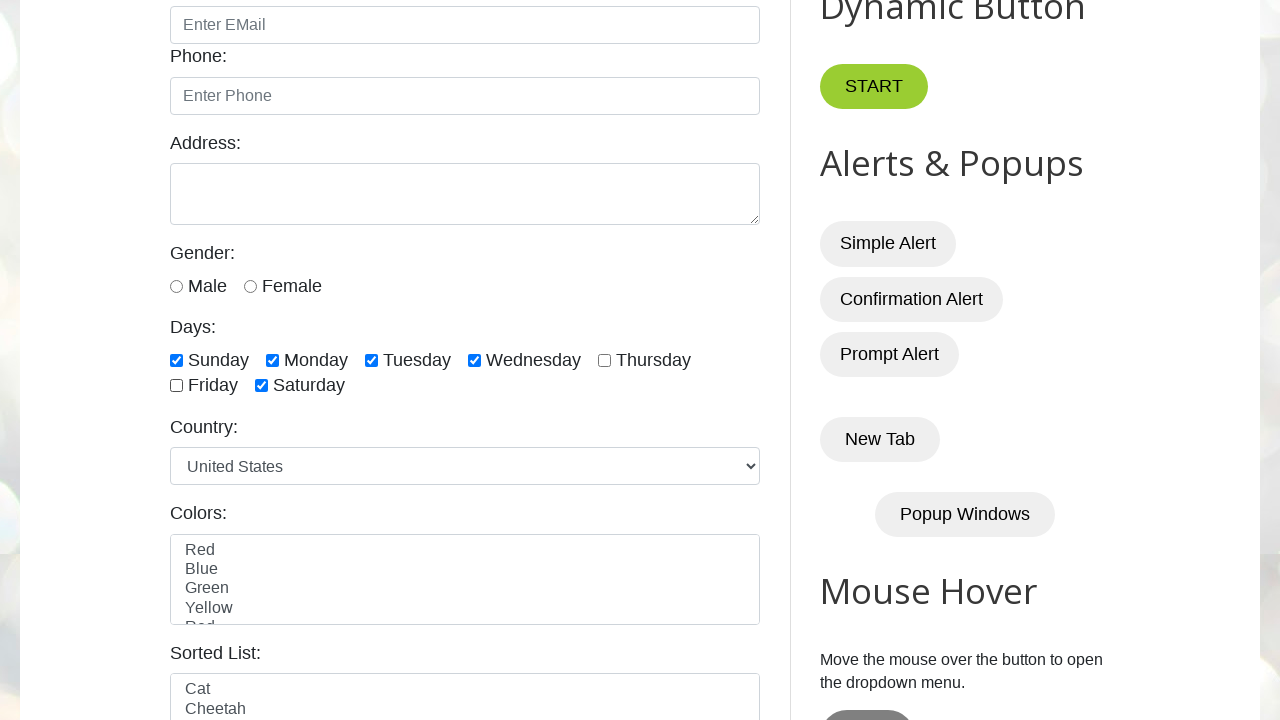

Unchecked checkbox at index 6 at (262, 386) on xpath=//input[@class='form-check-input' and @type='checkbox'] >> nth=6
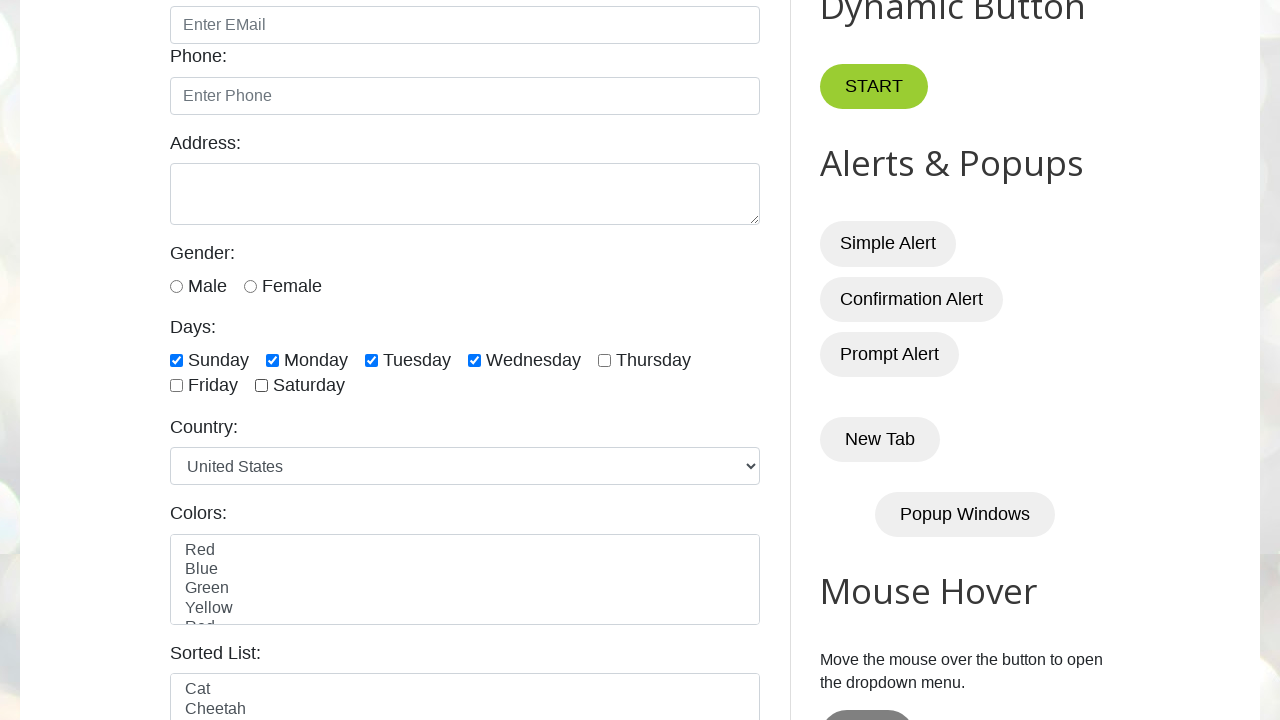

Clicked Monday checkbox using preceding selector at (272, 360) on xpath=//*[text()='Monday']/preceding::input[1]
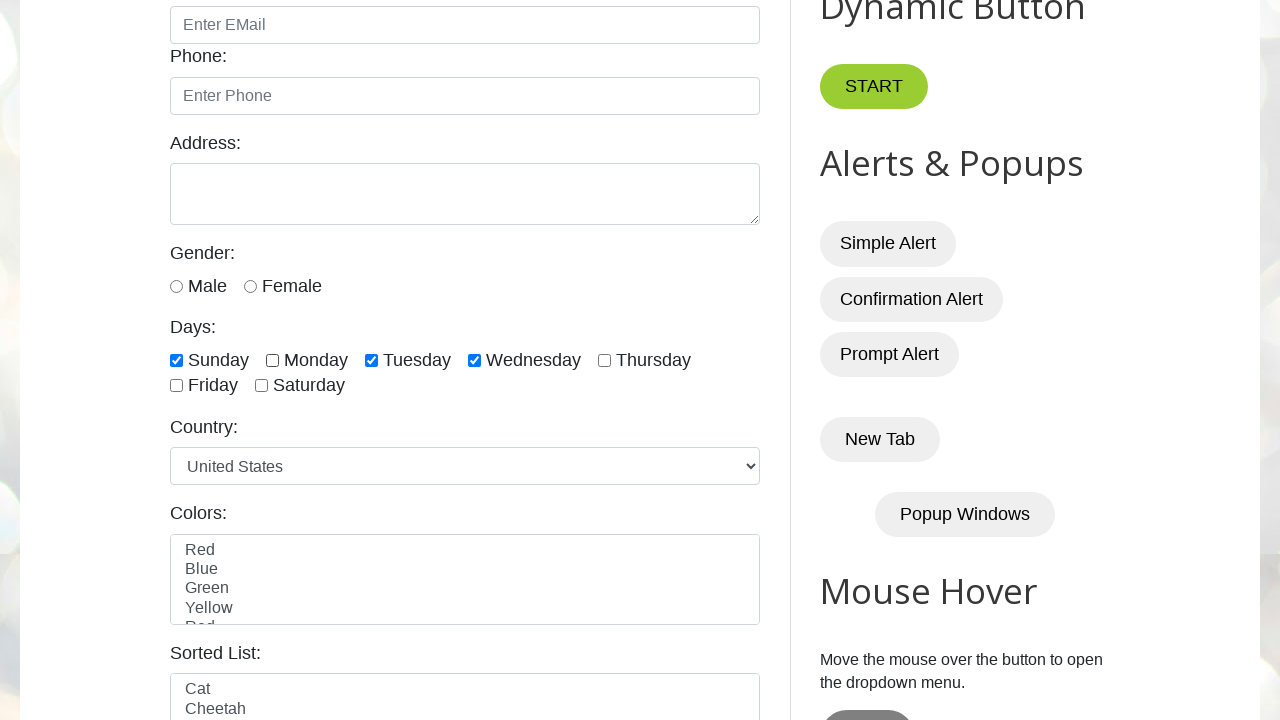

Unchecked checkbox 'sunday' at index 0 at (176, 360) on xpath=//input[@class='form-check-input' and @type='checkbox'] >> nth=0
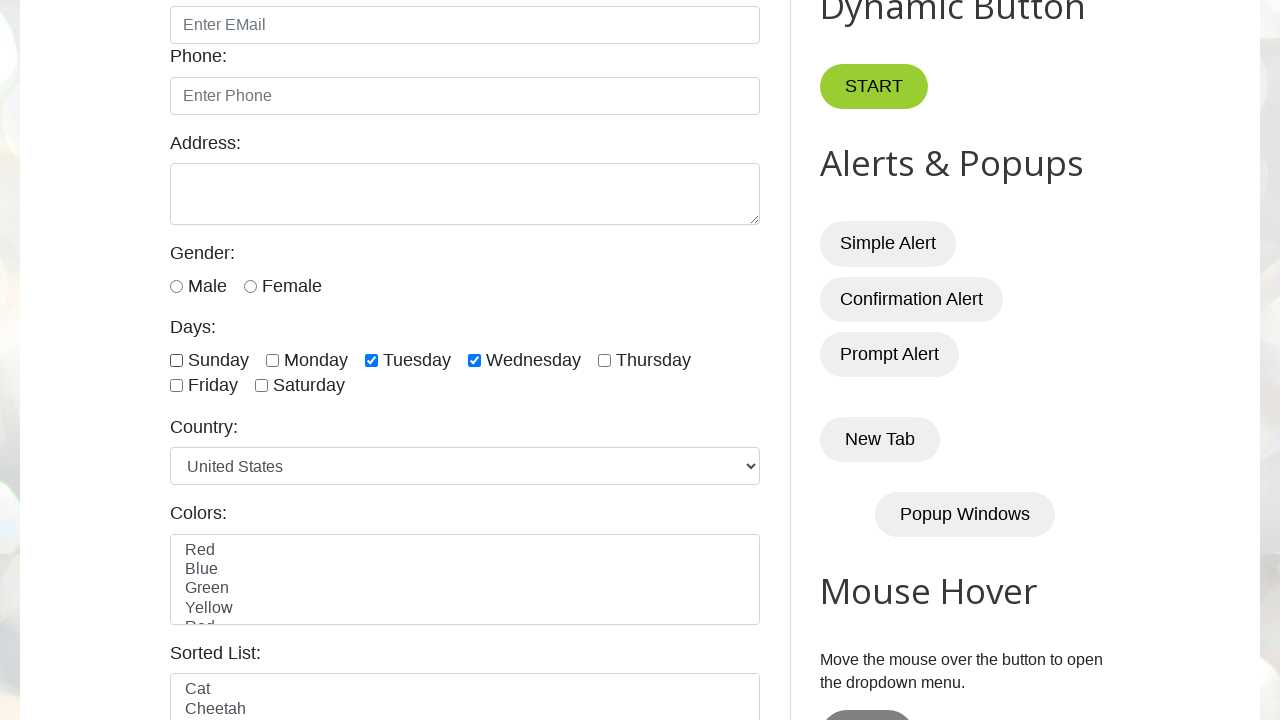

Unchecked checkbox 'friday' at index 5 at (176, 386) on xpath=//input[@class='form-check-input' and @type='checkbox'] >> nth=5
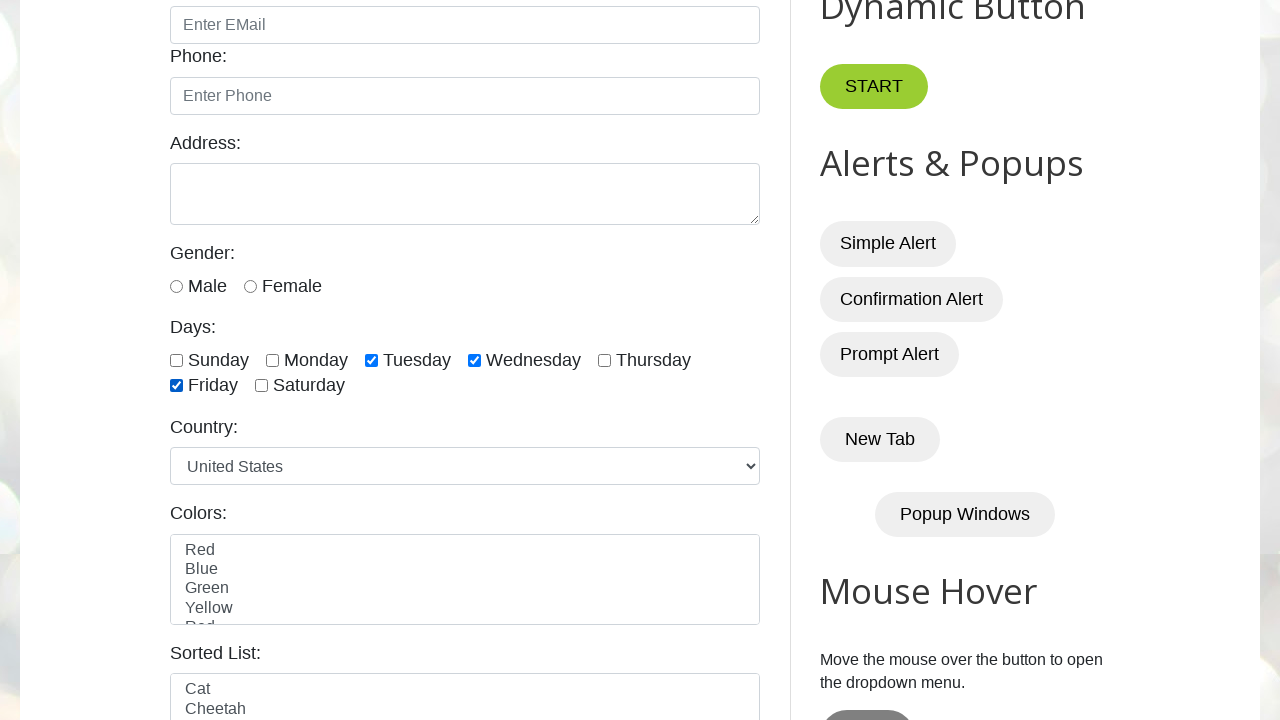

Selected male radio button at (176, 286) on xpath=//input[@id='male']
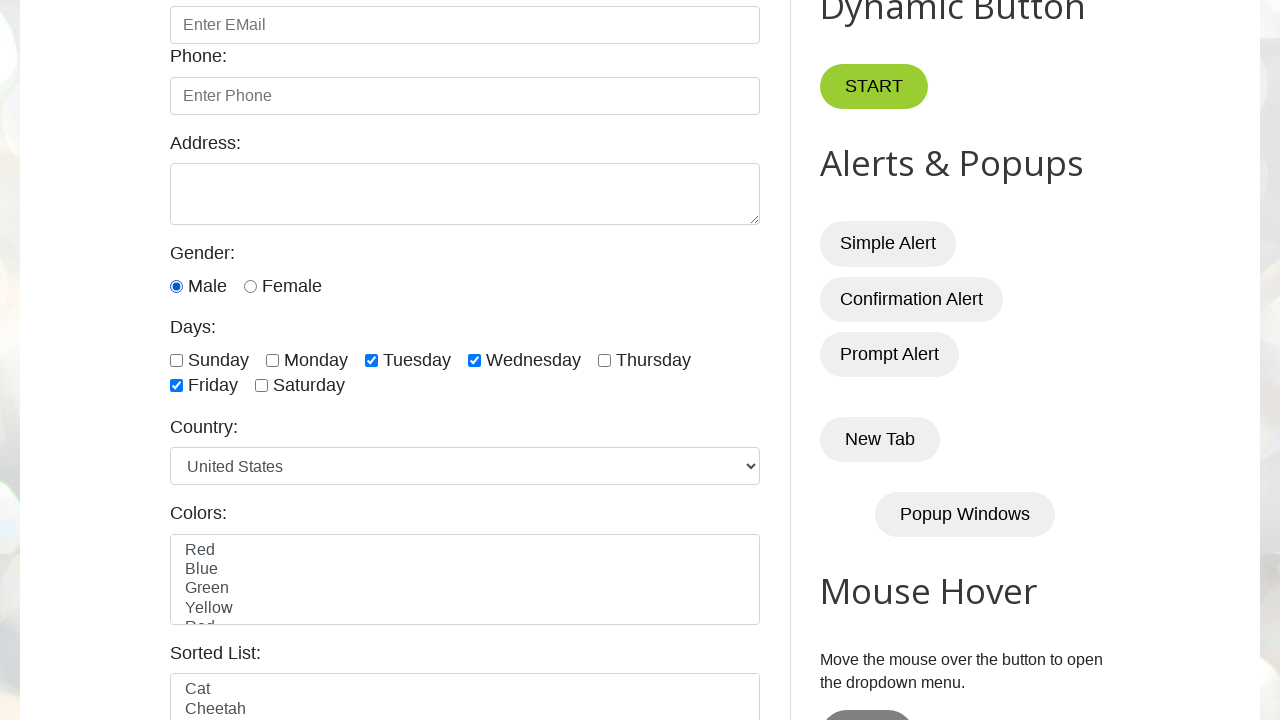

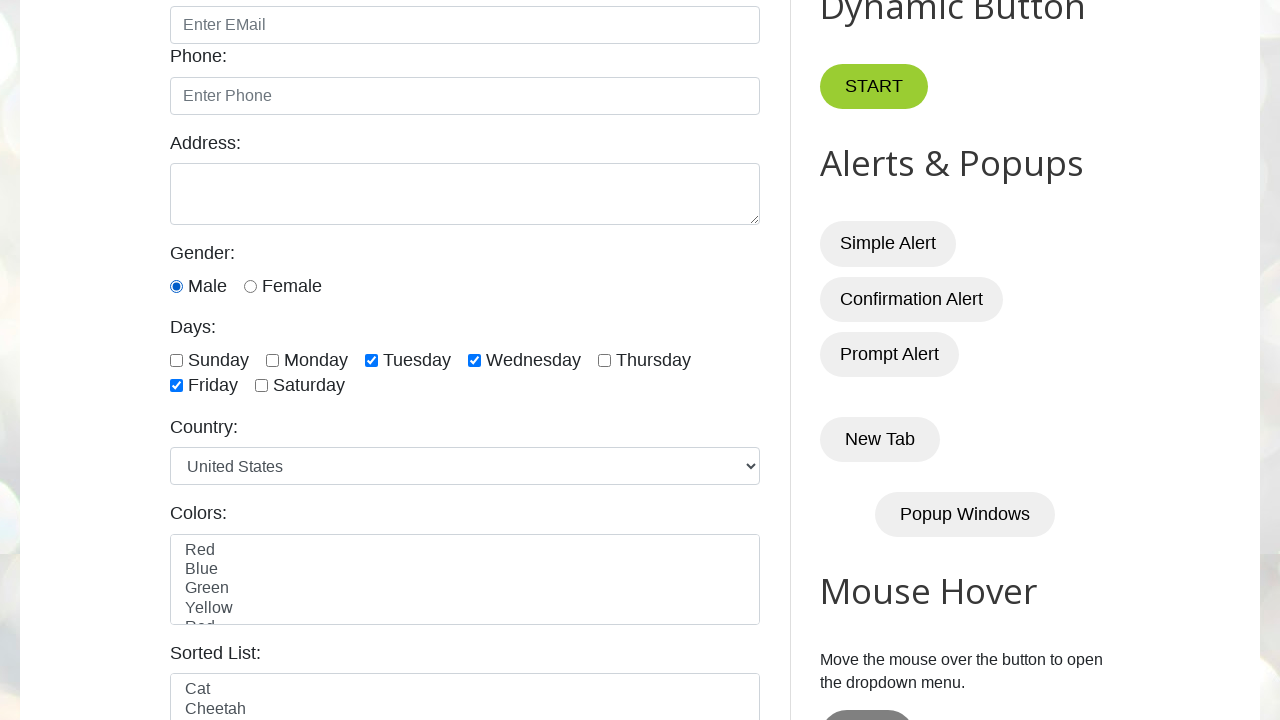